Navigates to Universidad de los Andes website and attempts to fill a text input field with test data

Starting URL: https://uniandes.edu.co

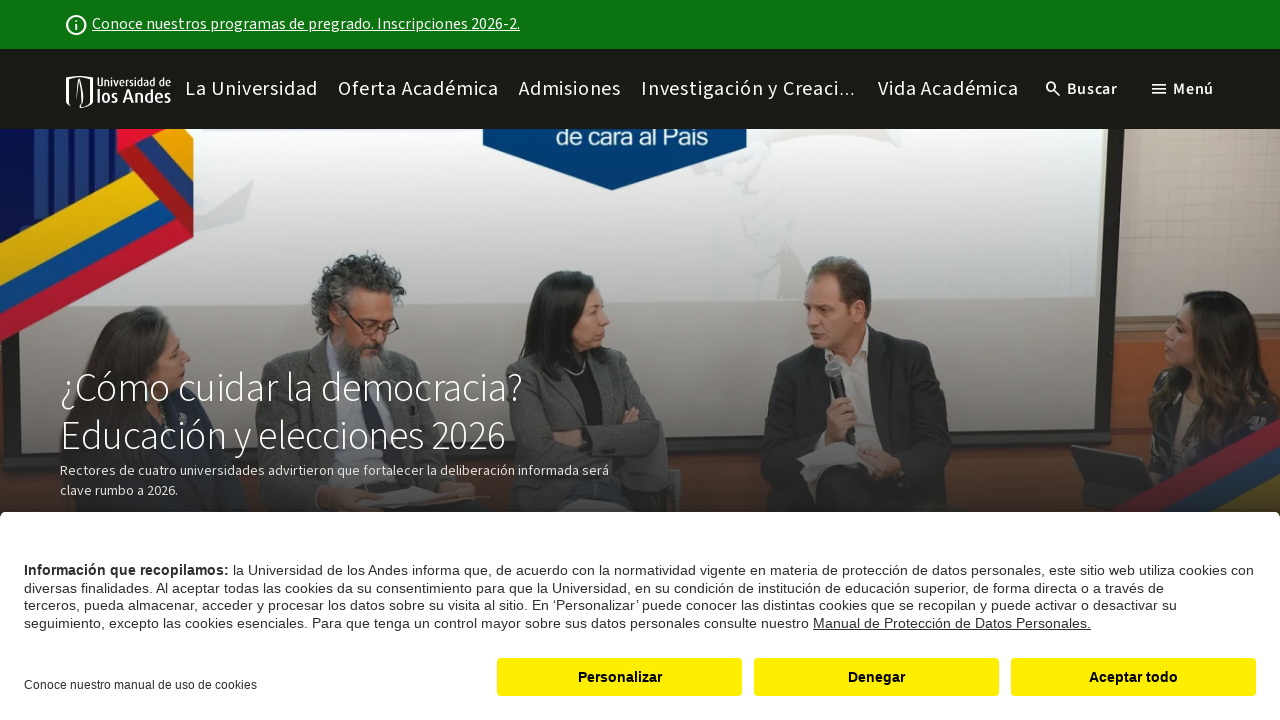

Navigated to Universidad de los Andes website
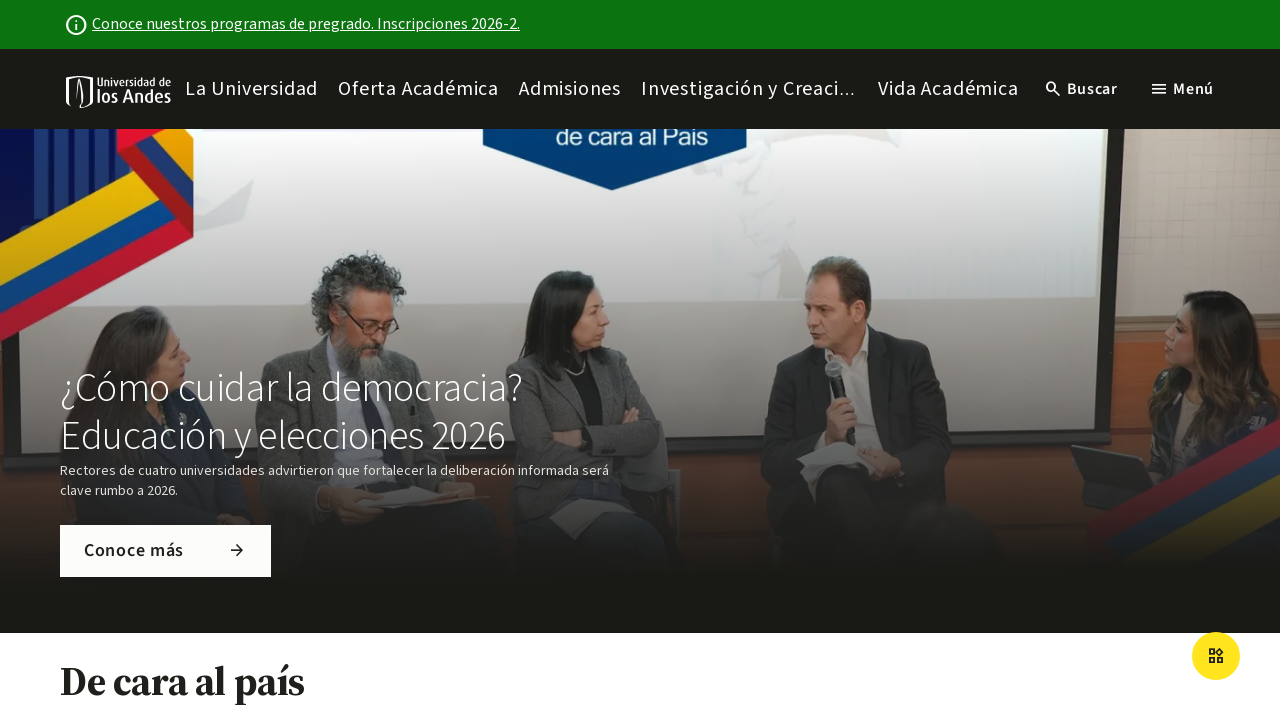

No text input field found, continued without filling on input[type='text']
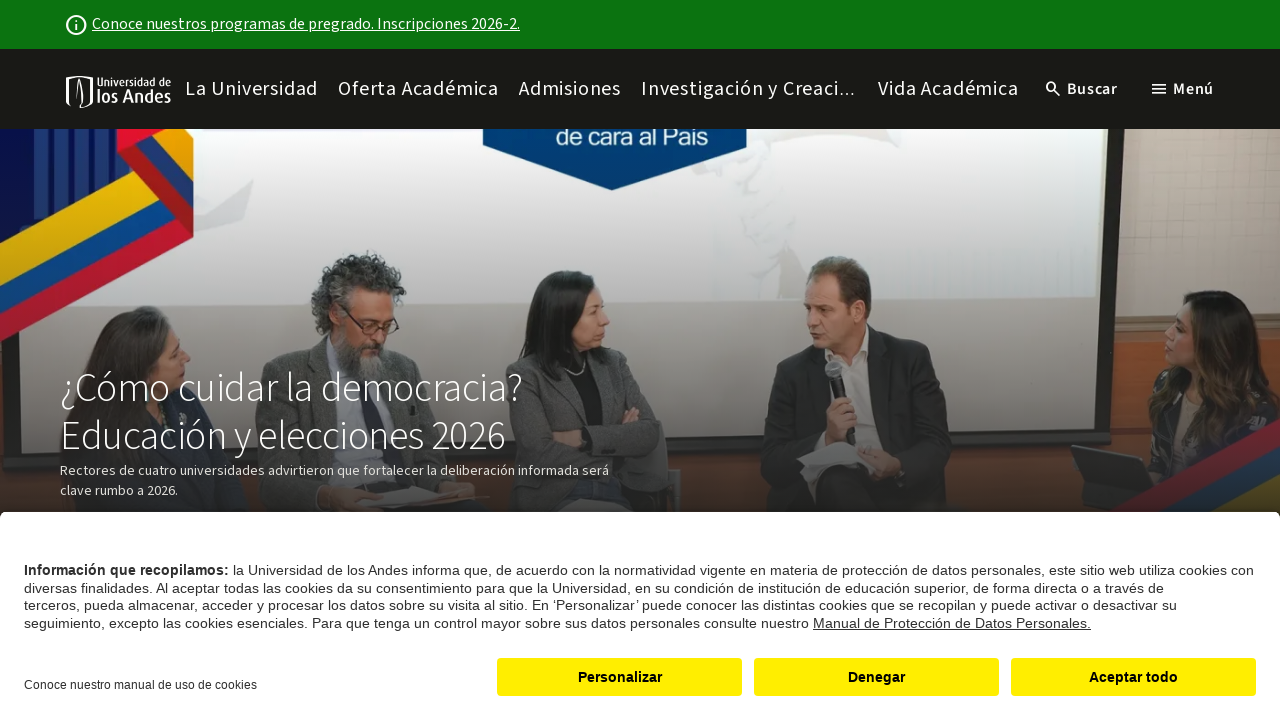

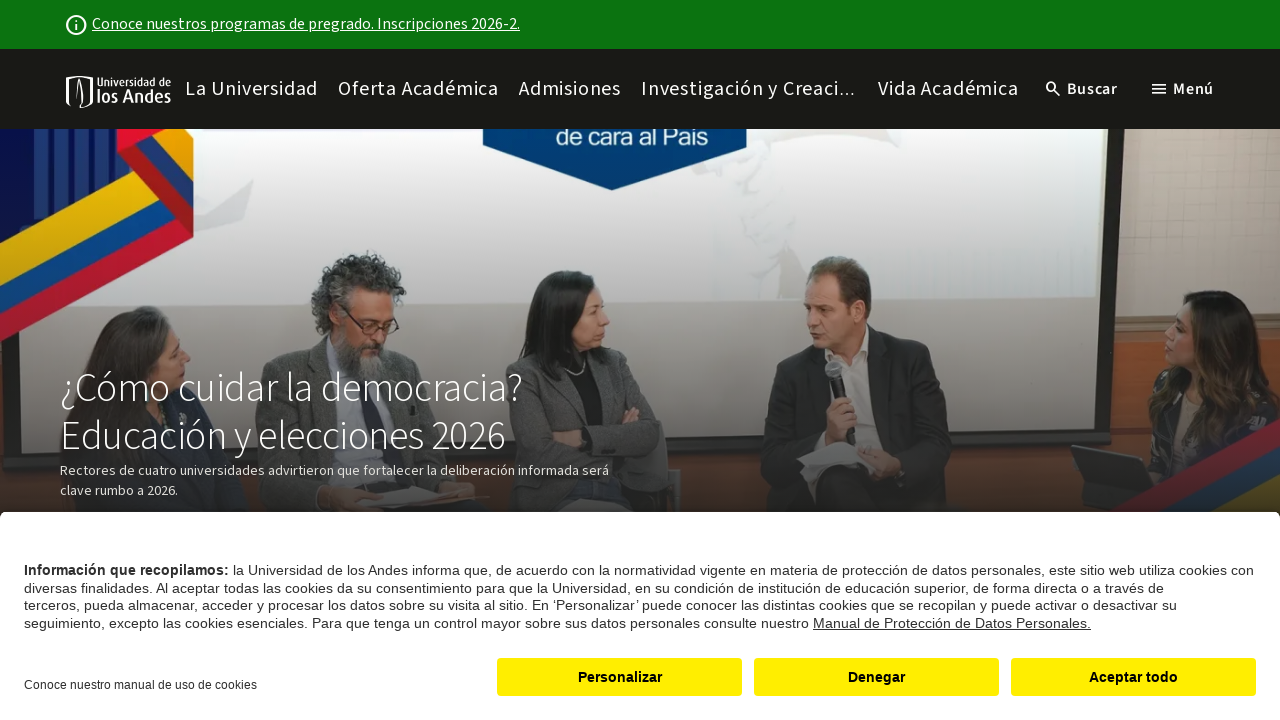